Tests element visibility states on W3Schools toggle hide/show tutorial page by clicking a button to toggle visibility of a div element and checking display states.

Starting URL: https://www.w3schools.com/howto/howto_js_toggle_hide_show.asp

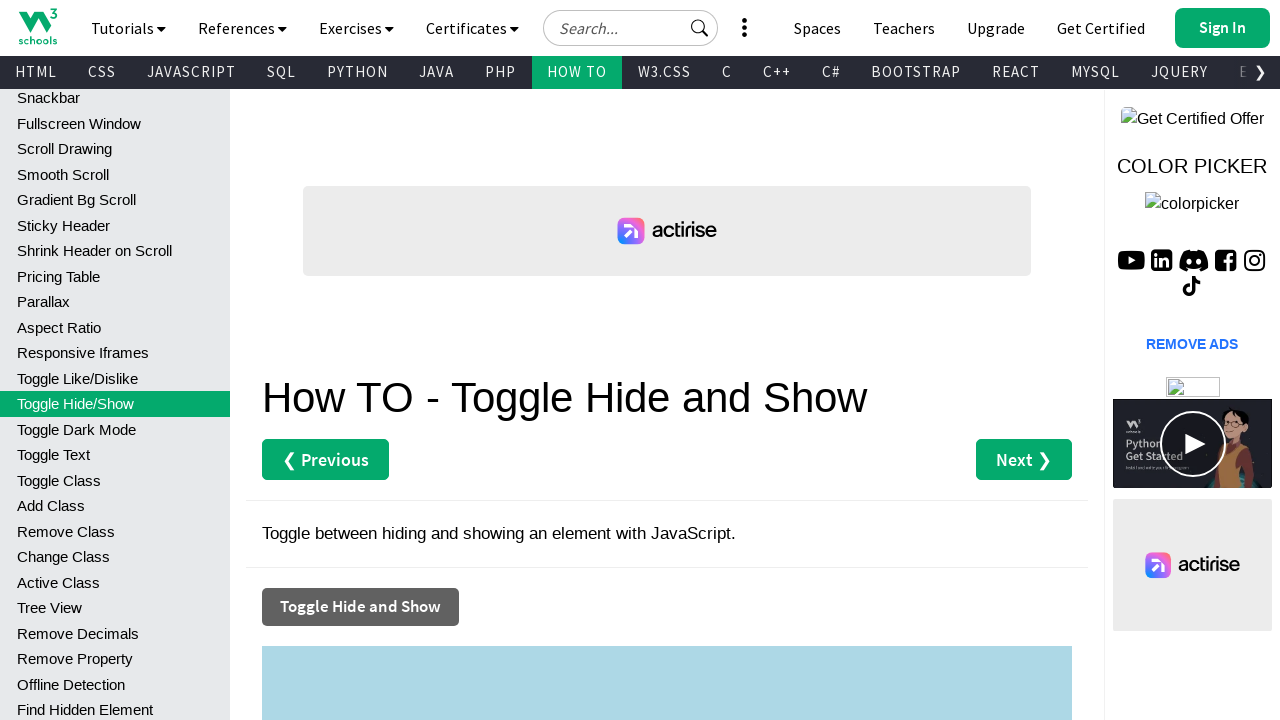

Toggle button found and confirmed visible
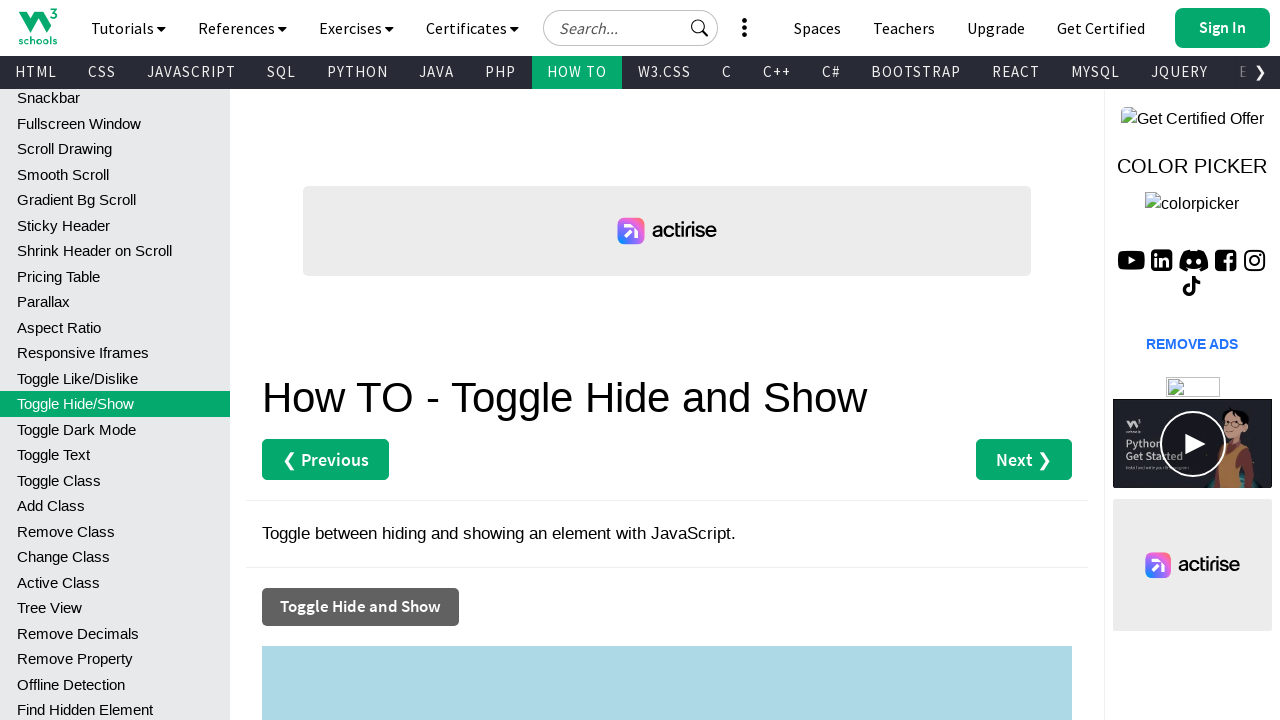

Clicked toggle button to hide/show div element at (360, 607) on button[onclick='myFunction()']
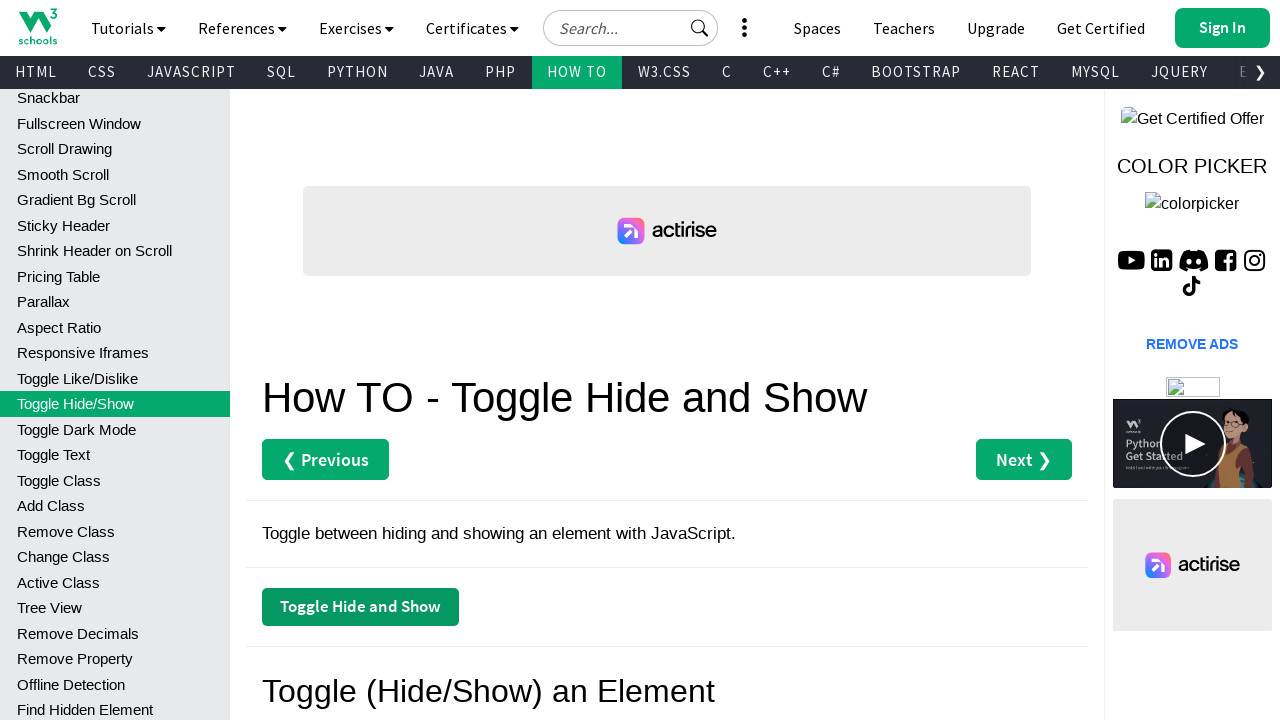

myDIV element is attached to the DOM
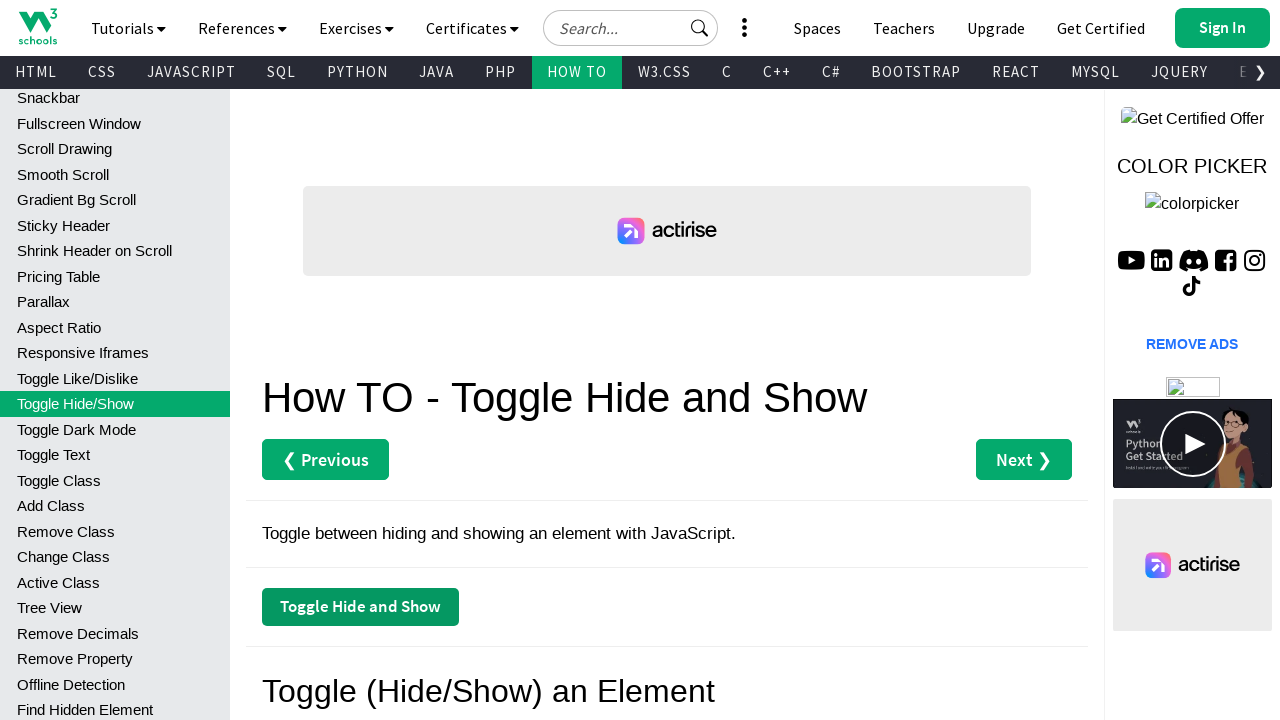

Verified that myDIV2 element does not exist on the page
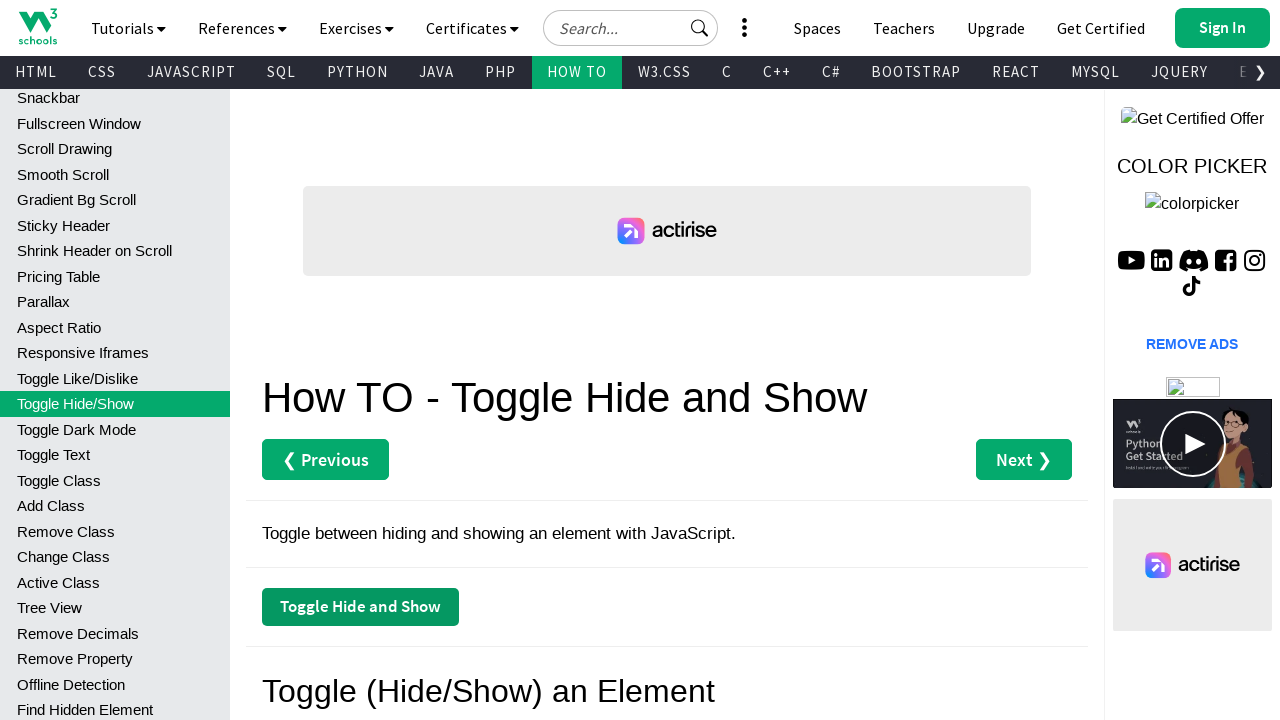

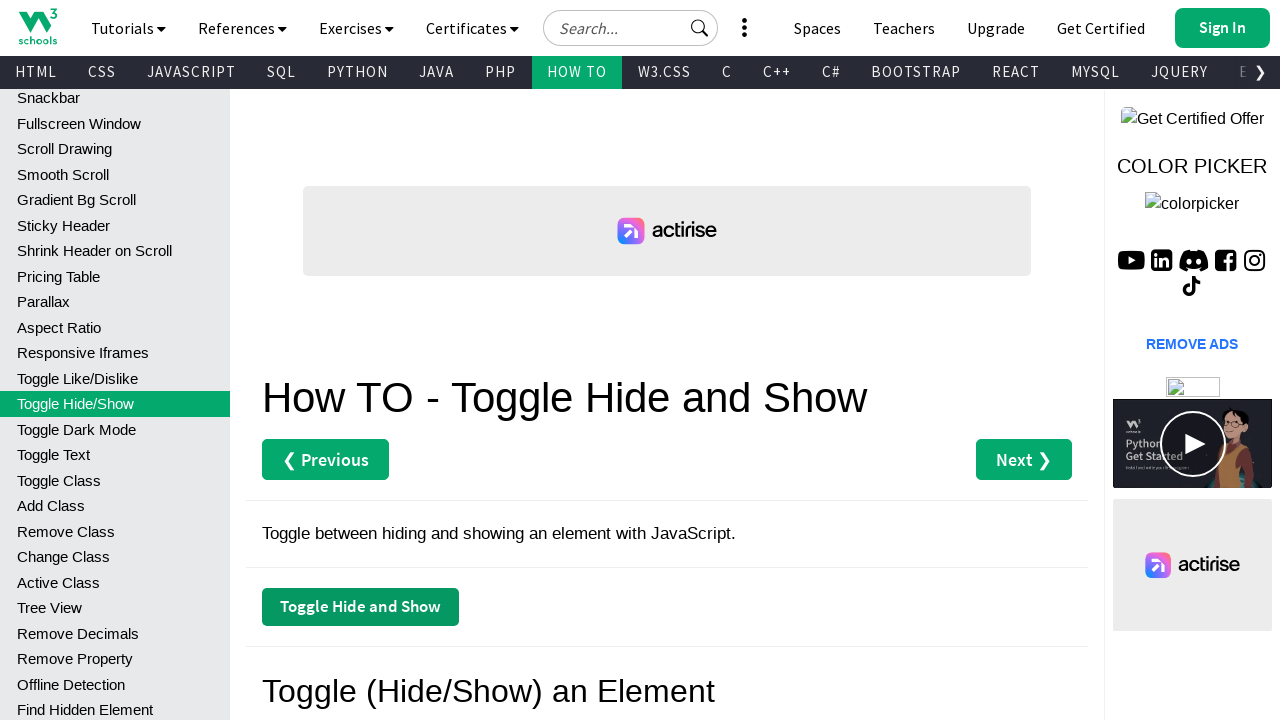